Tests opening a new tab and switching between windows

Starting URL: https://demoqa.com/browser-windows

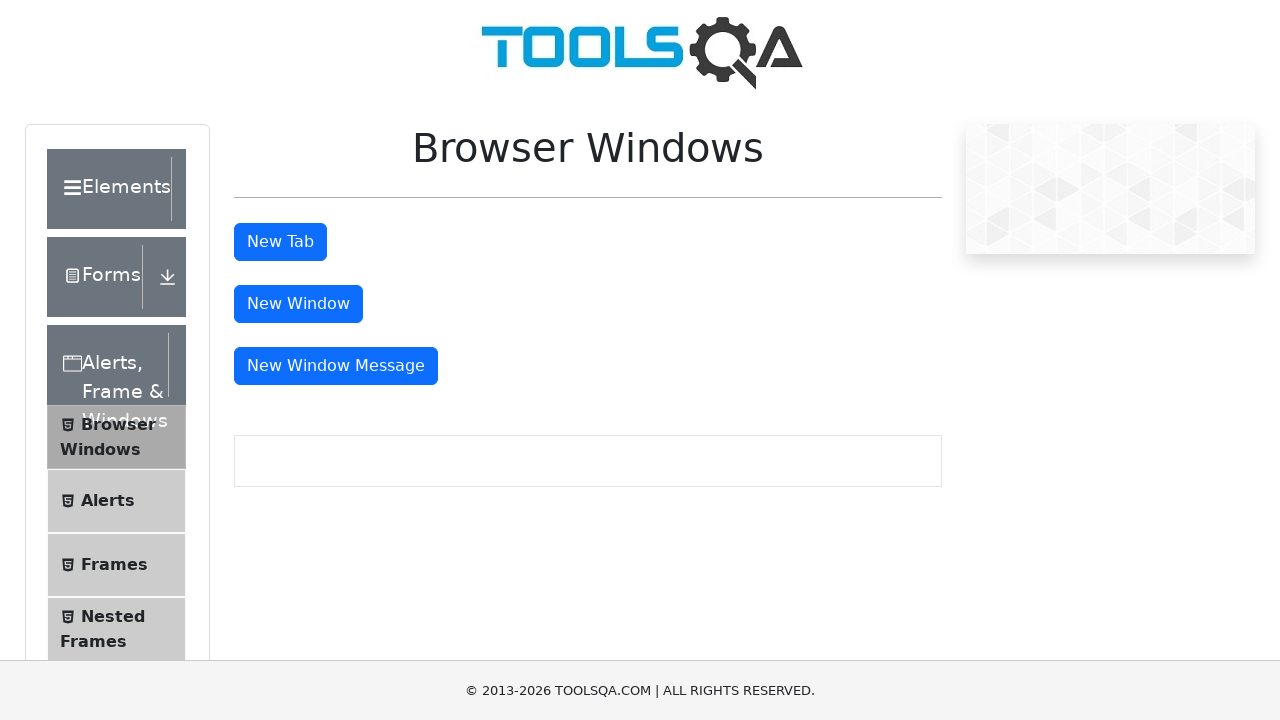

Clicked button to open new tab at (280, 242) on #tabButton
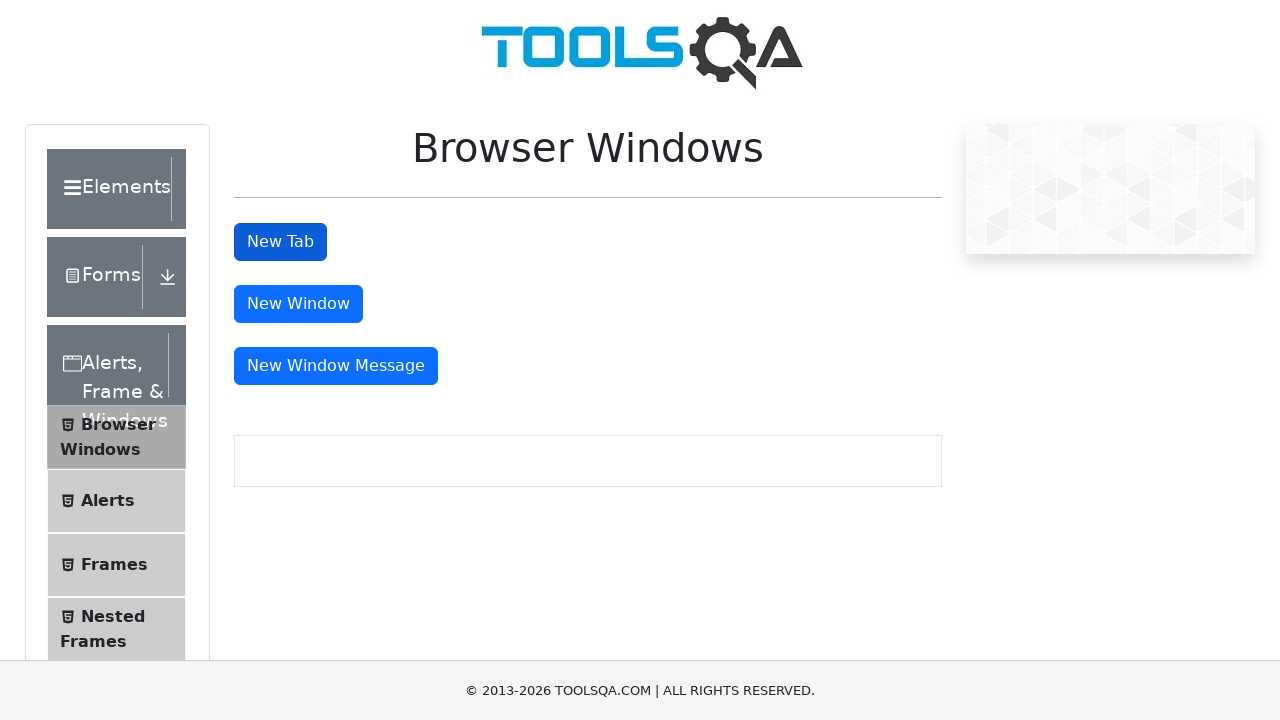

New tab opened and captured
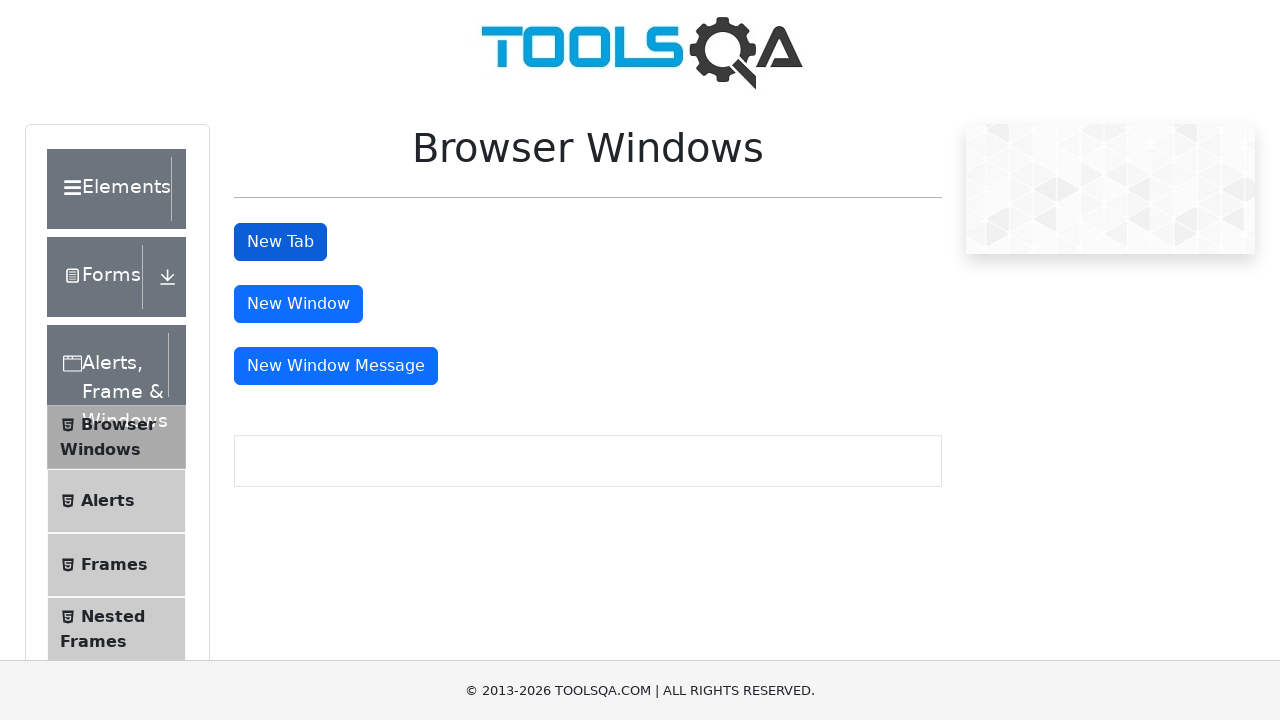

New tab page loaded completely
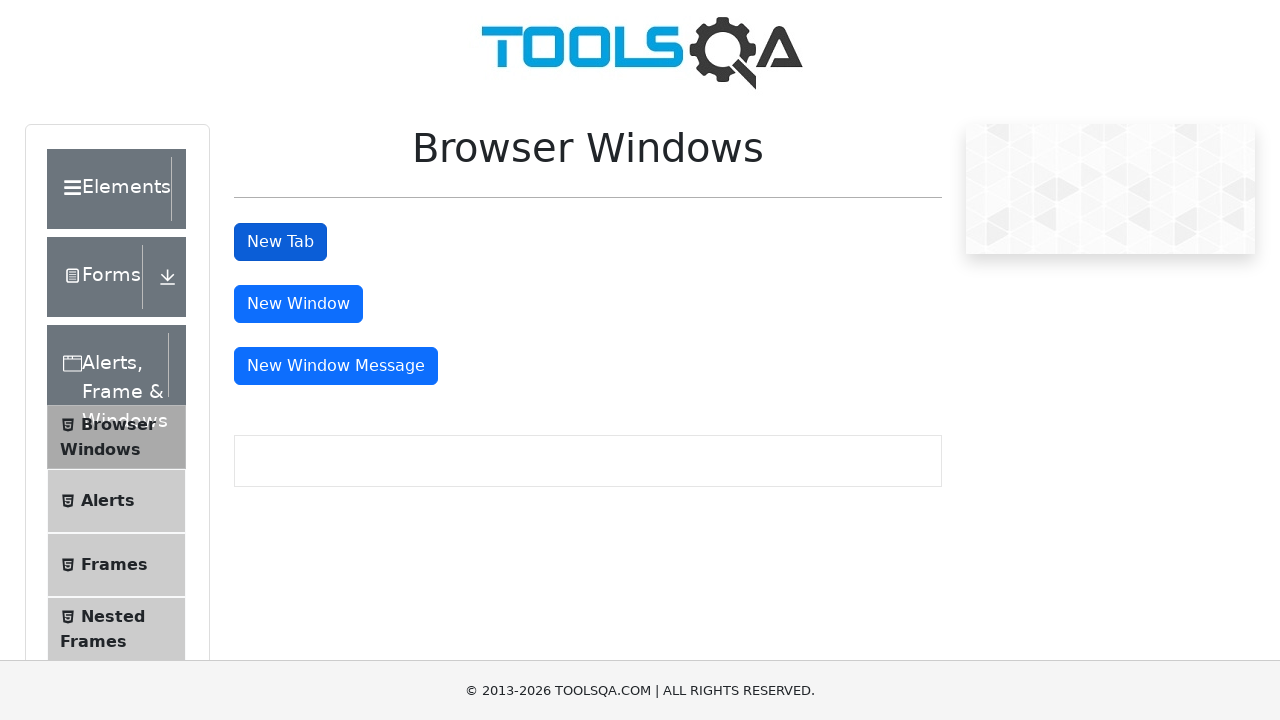

Closed the new tab
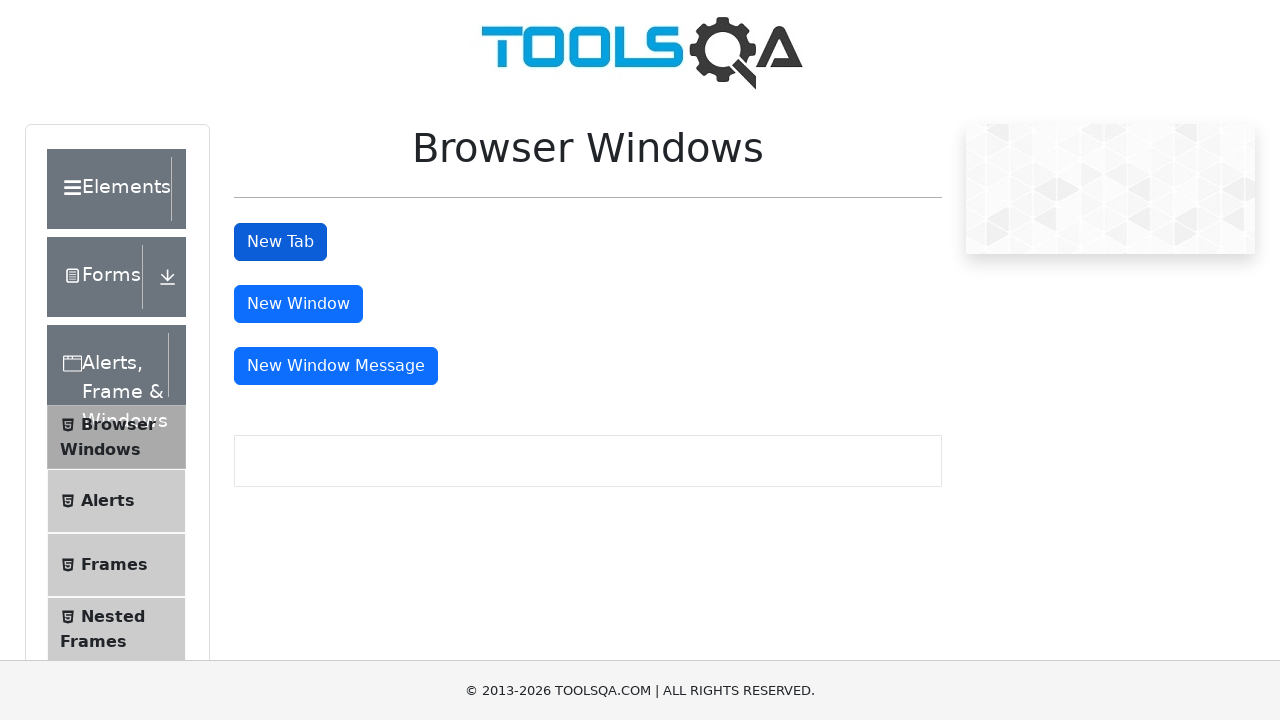

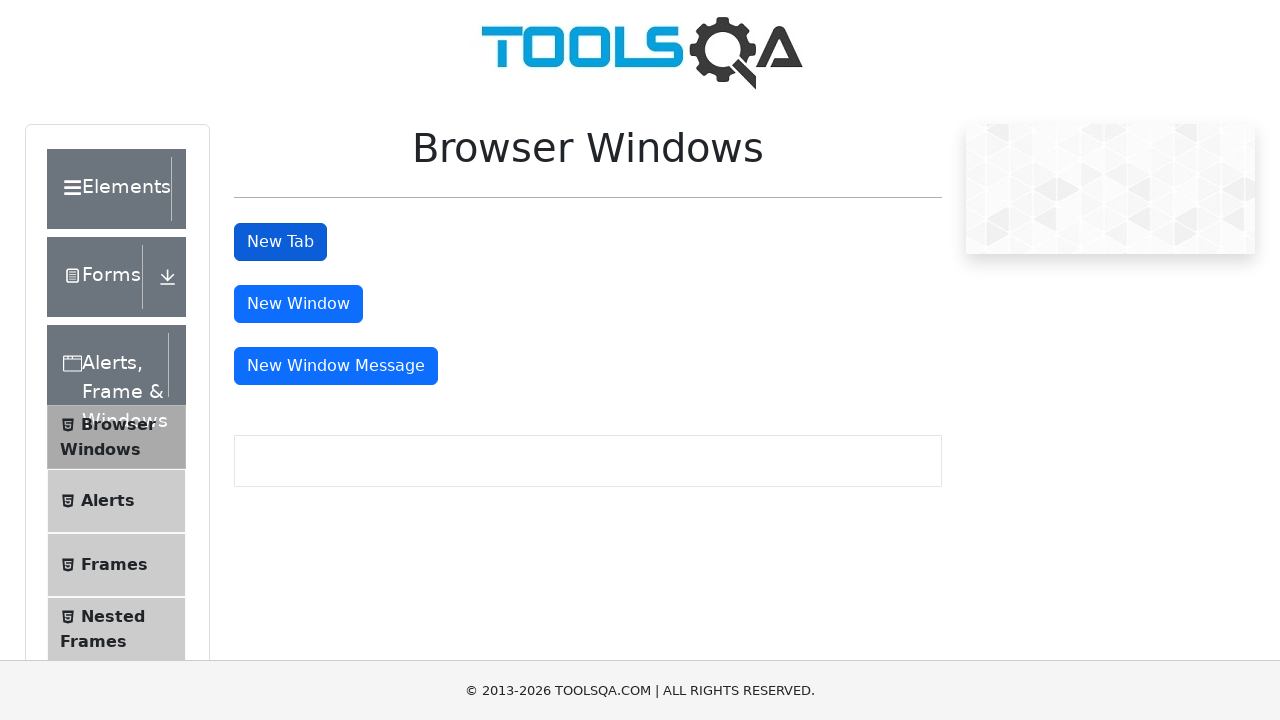